Navigates to loopcamp.io website and maximizes the browser window

Starting URL: https://www.loopcamp.io

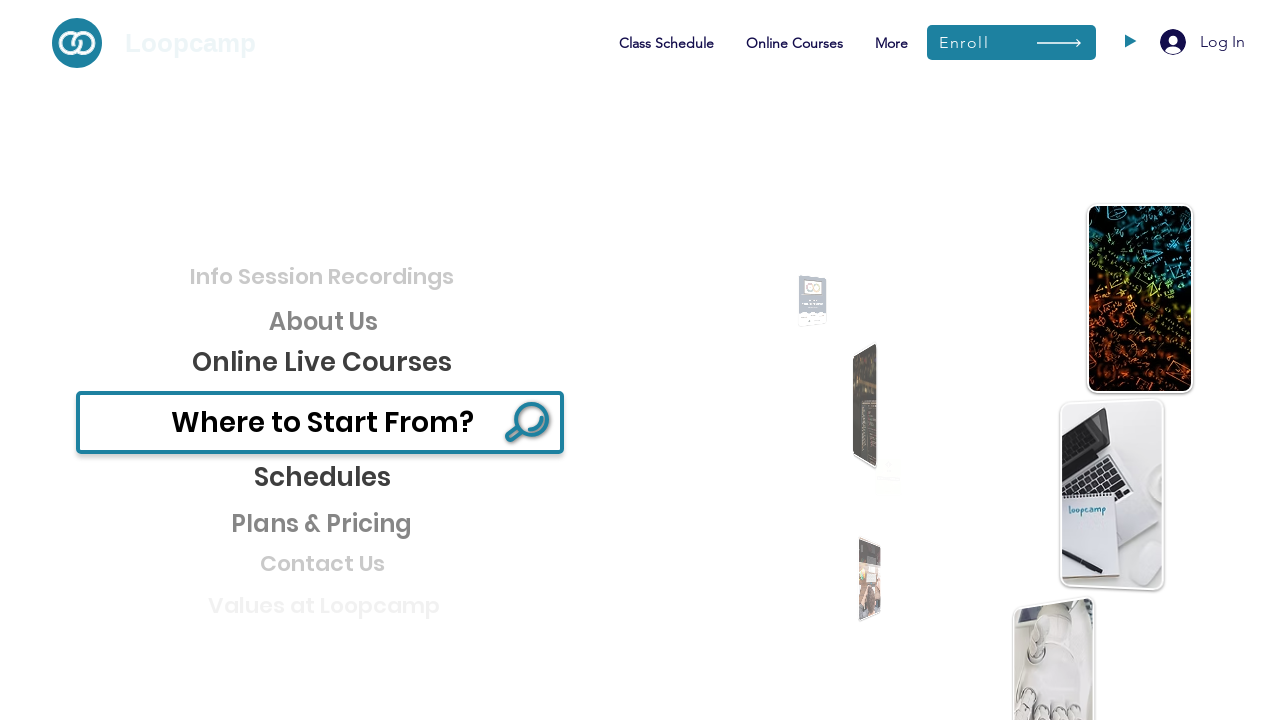

Navigated to loopcamp.io website
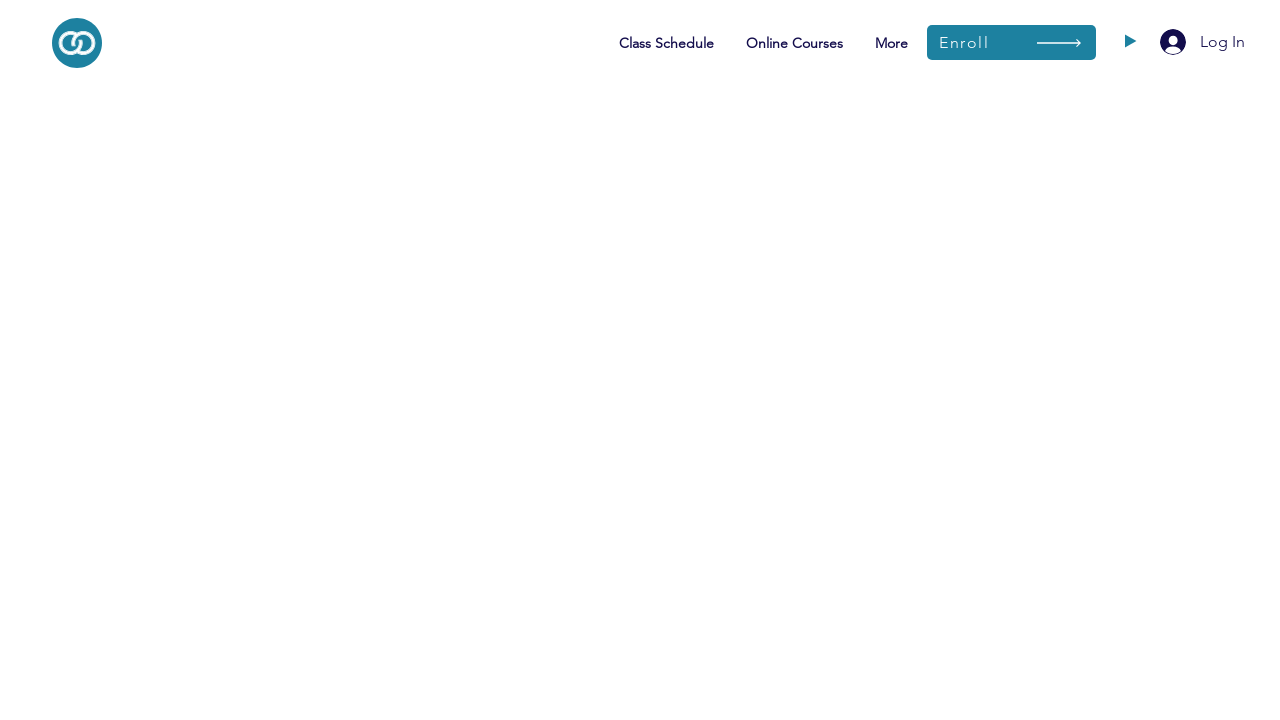

Browser window maximized via context viewport settings
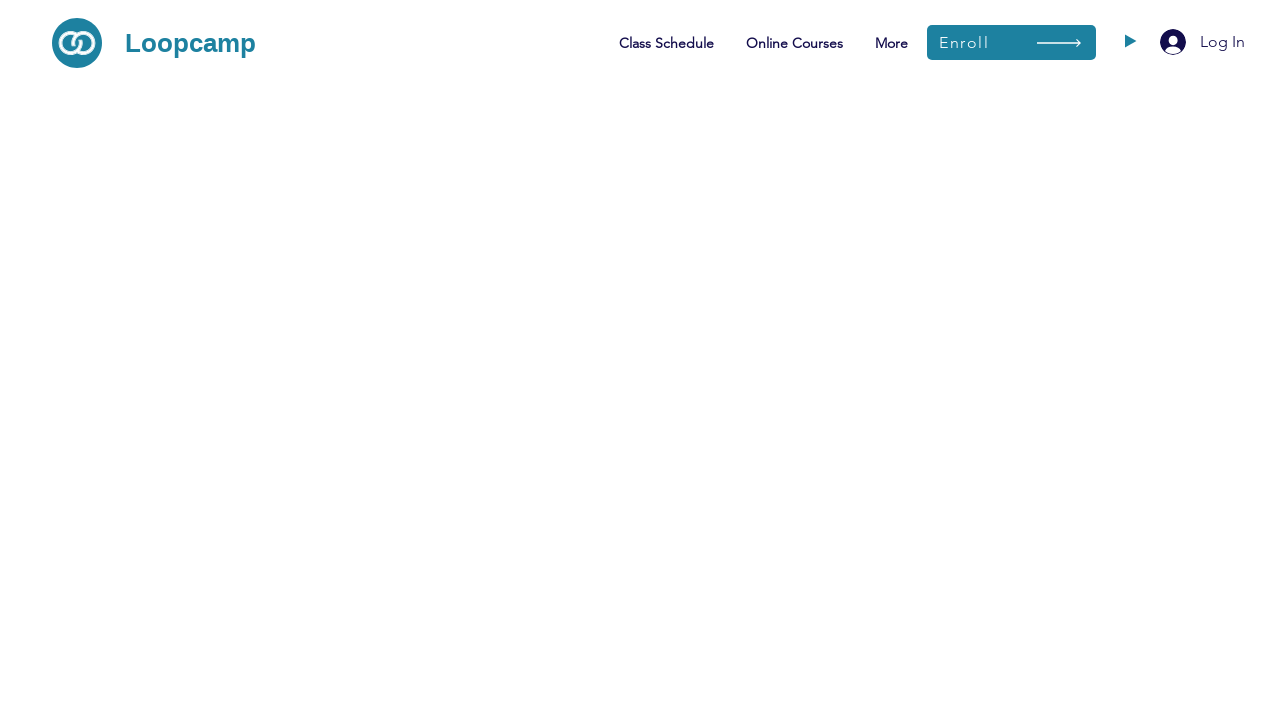

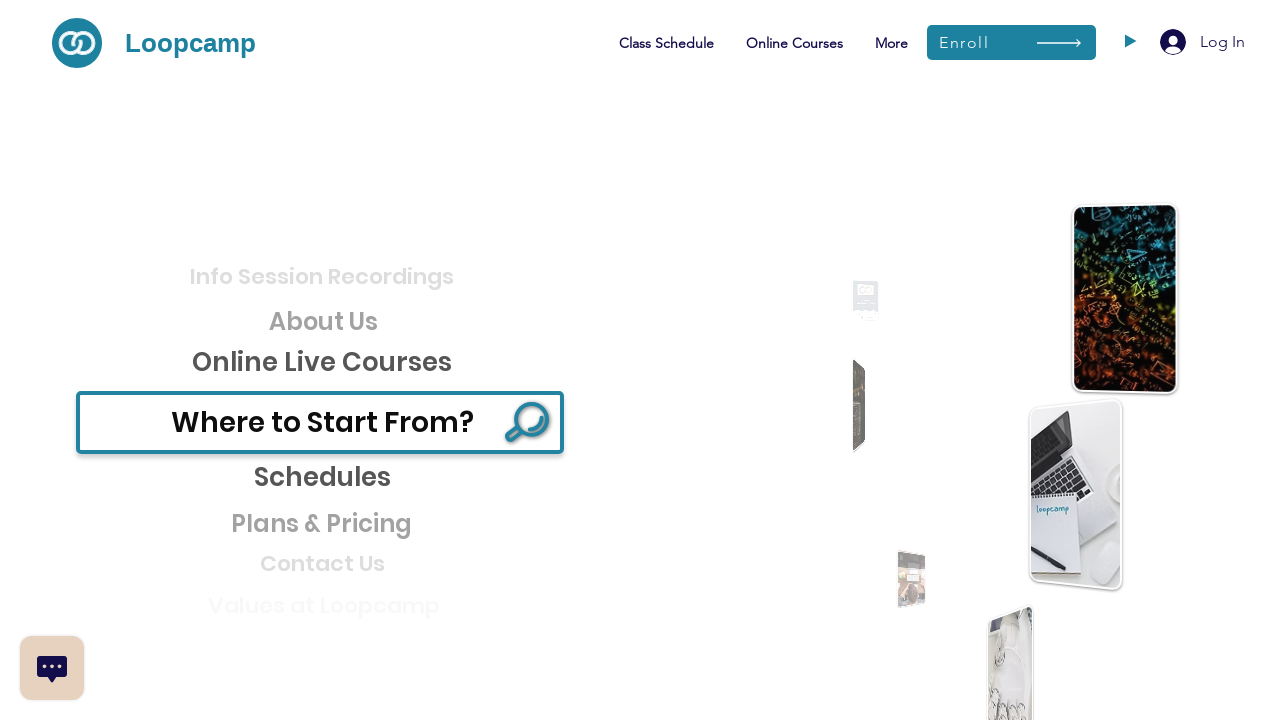